Navigates to the Hong Kong Observatory weather website and waits for the page to load

Starting URL: https://www.hko.gov.hk/

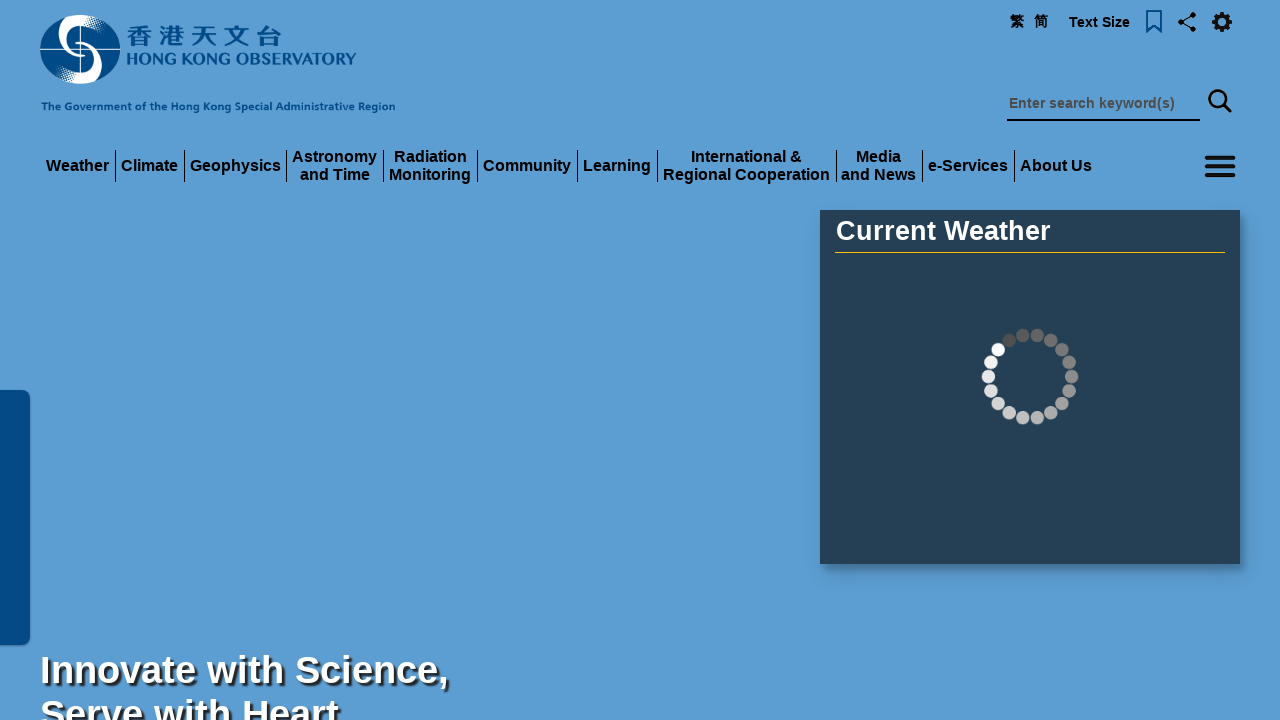

Navigated to Hong Kong Observatory weather website
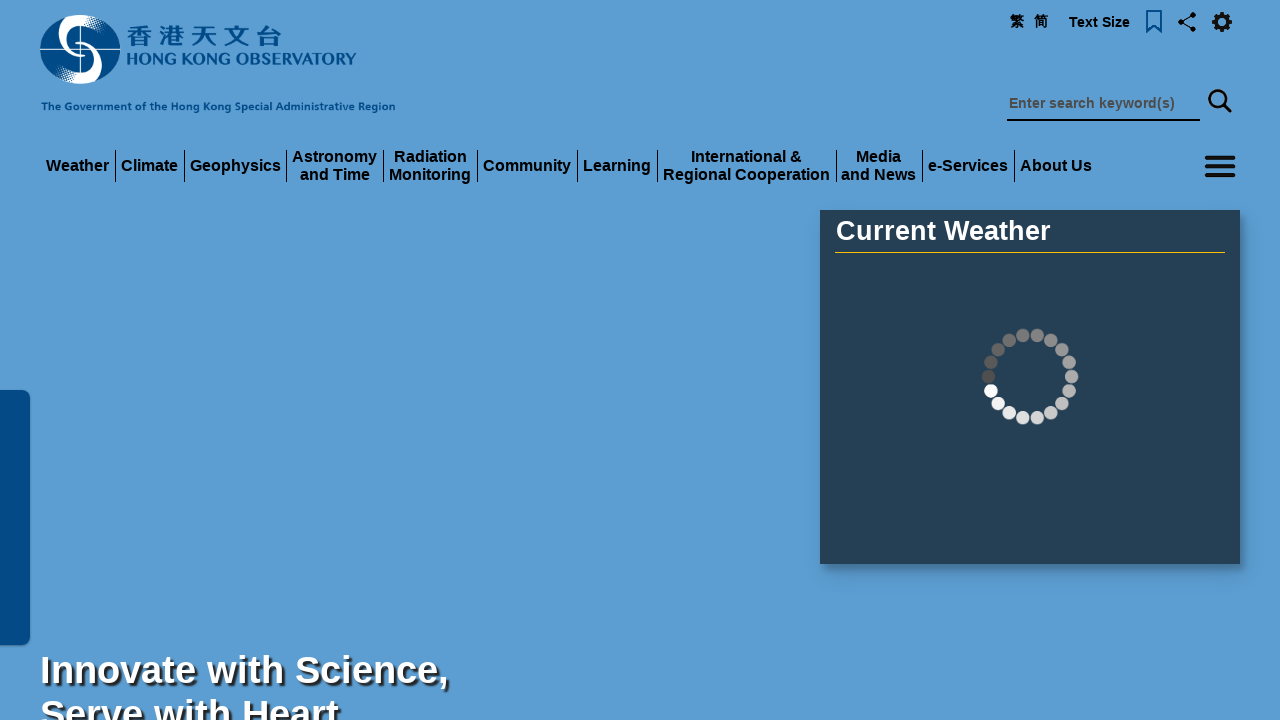

Page fully loaded and network idle
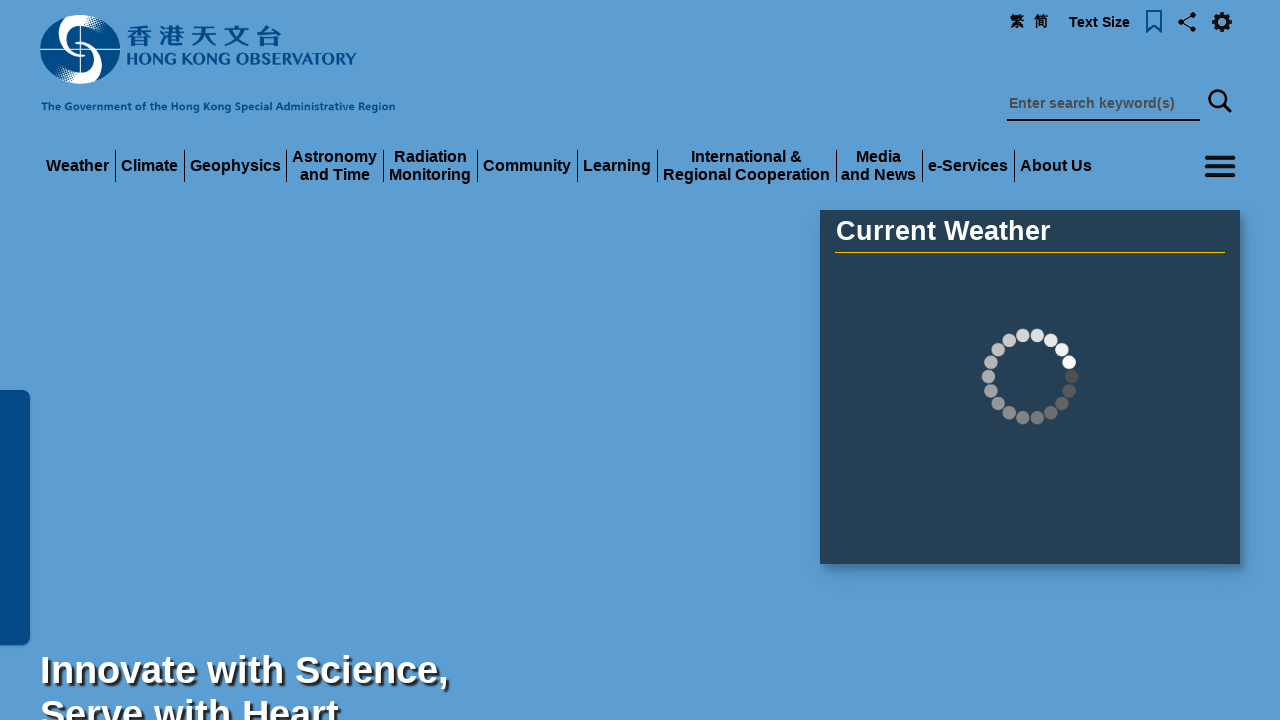

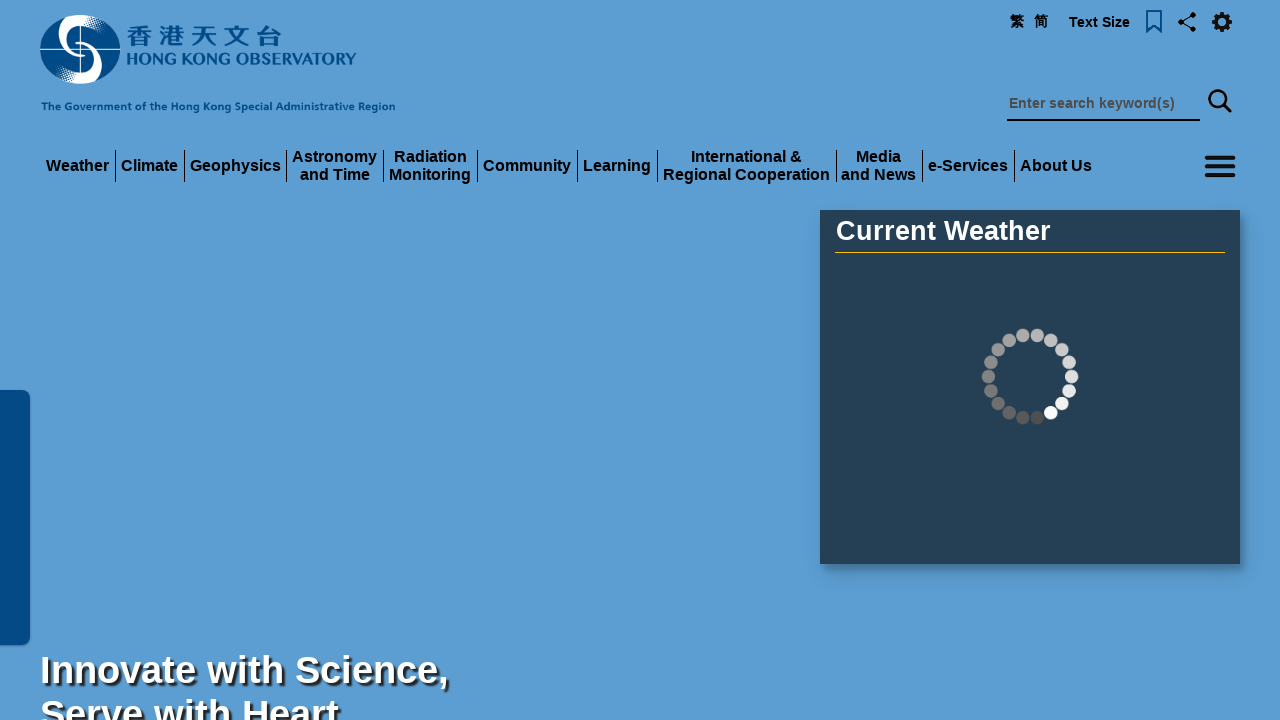